Tests Ajio website by searching for bags, applying gender and category filters, and verifying that results are displayed

Starting URL: https://www.ajio.com

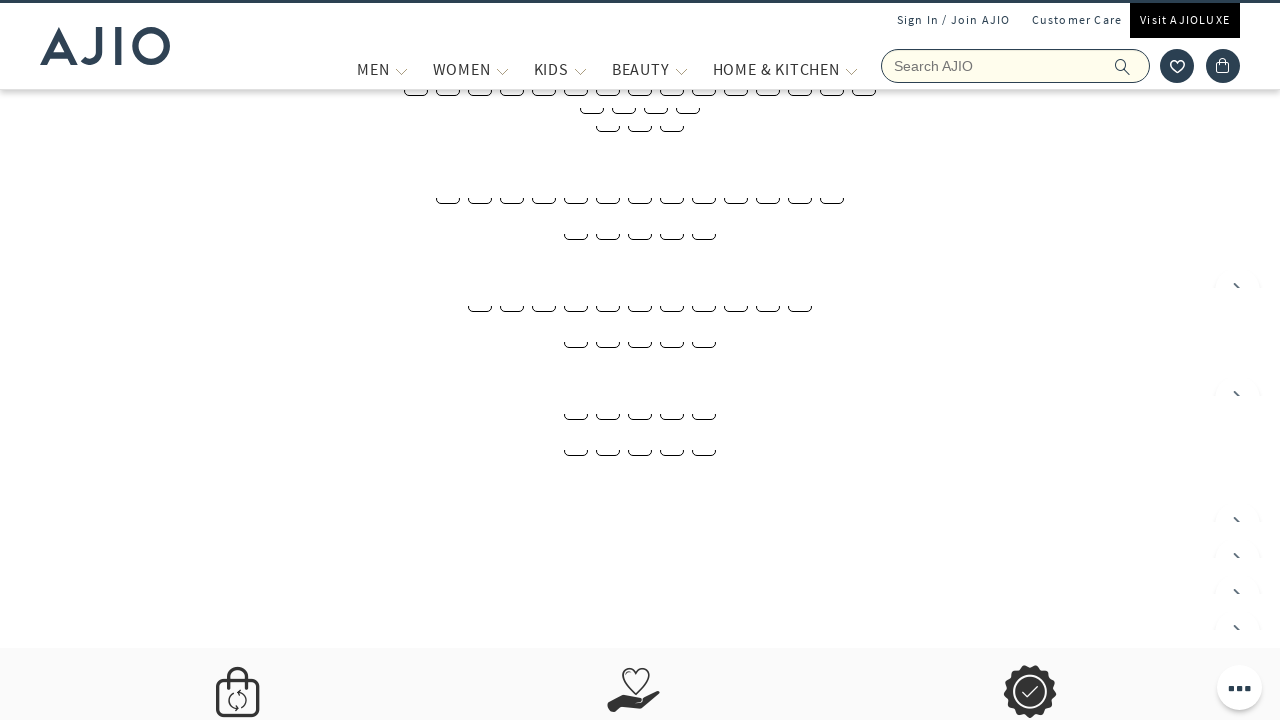

Filled search field with 'bags' on input[placeholder='Search AJIO']
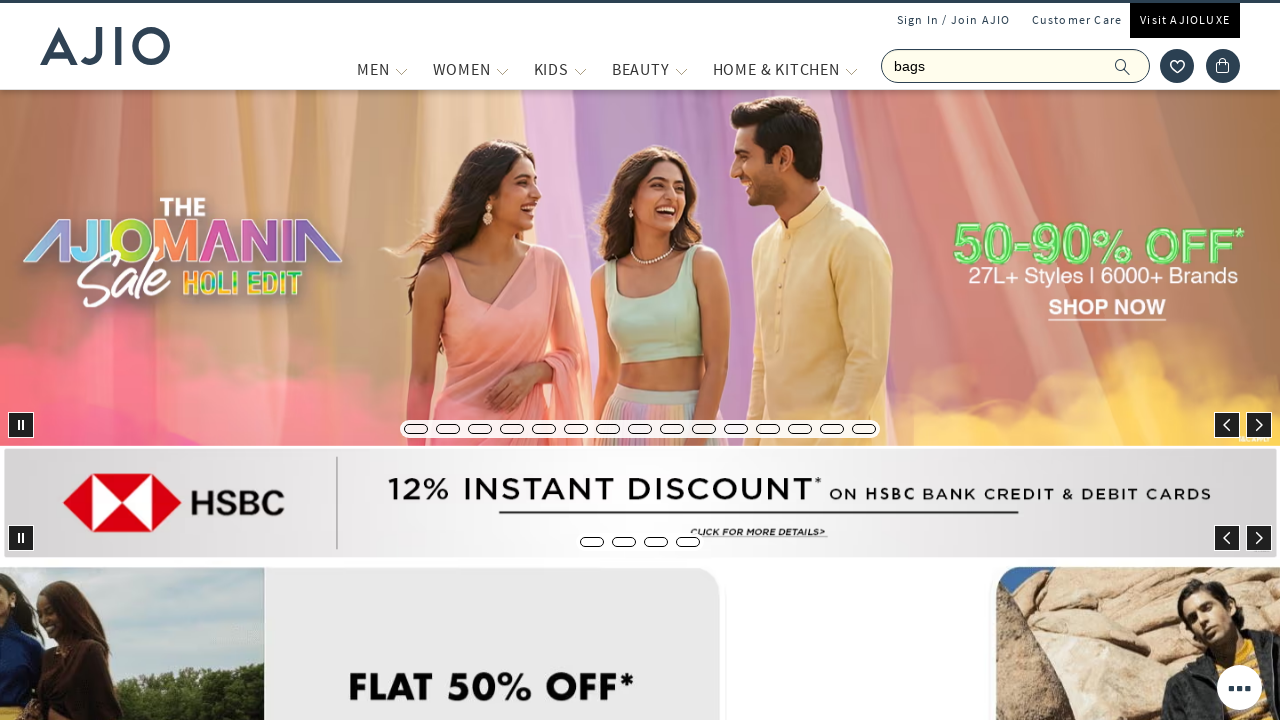

Pressed Enter to search for bags on input[placeholder='Search AJIO']
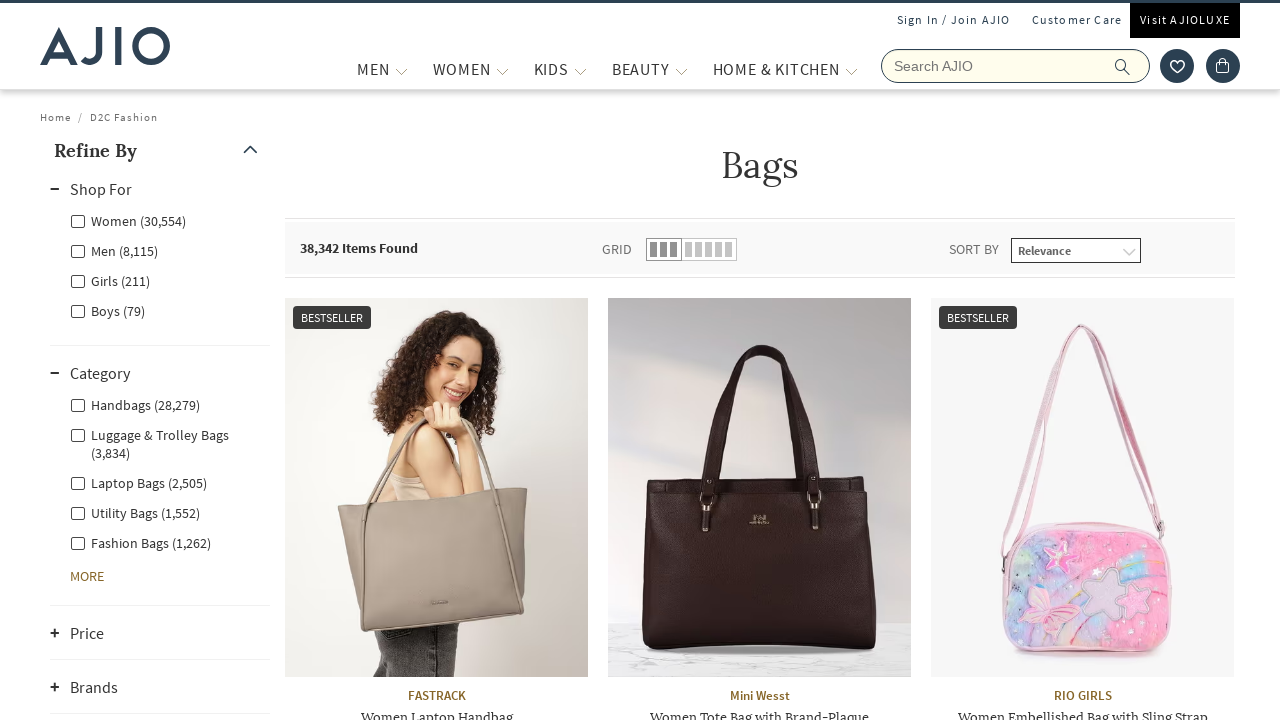

Search results loaded (networkidle)
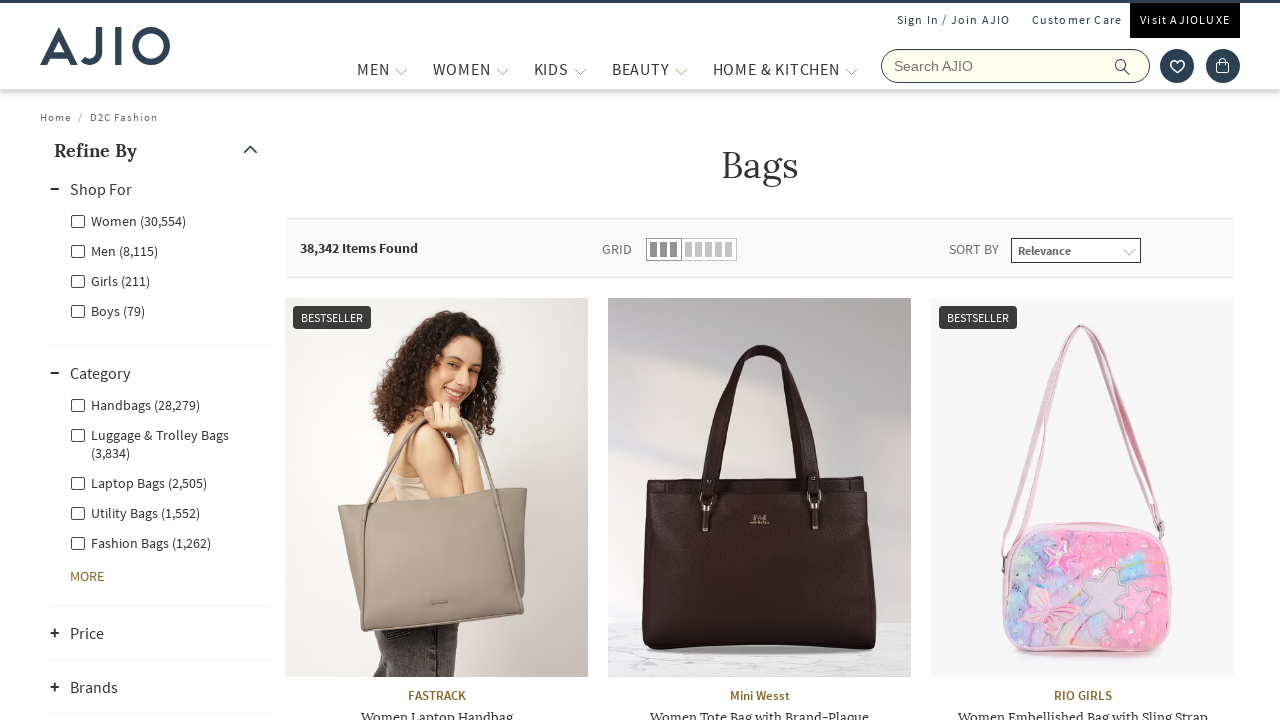

Applied Men gender filter at (114, 250) on label[for='Men'][class*='facet-linkname-genderfilter']
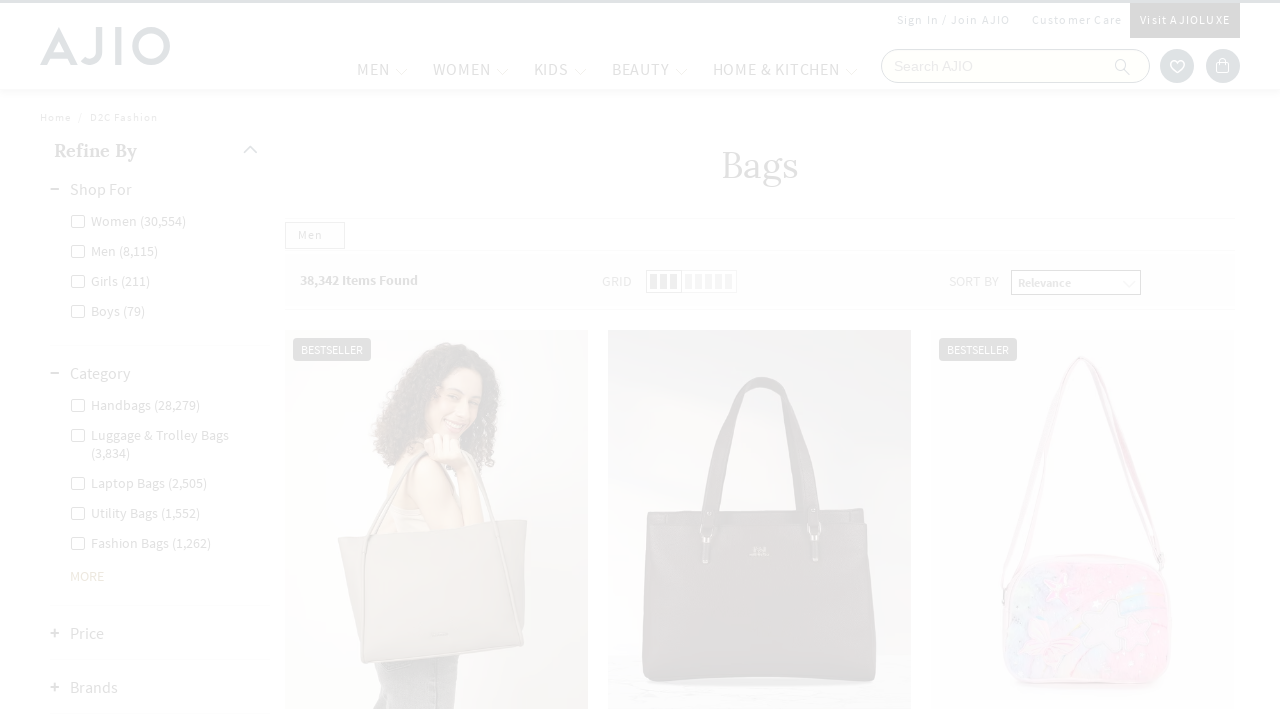

Waited 1 second for gender filter to apply
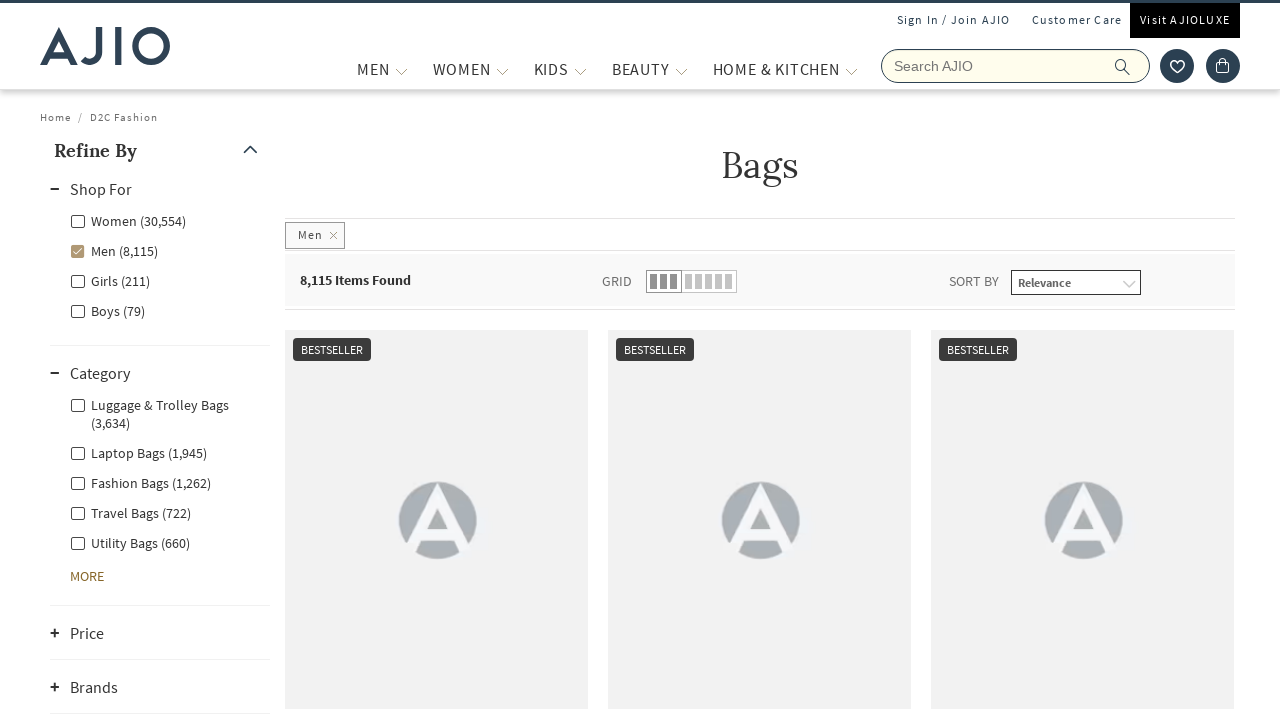

Applied Fashion Bags category filter at (140, 482) on label[class='facet-linkname facet-linkname-l1l3nestedcategory facet-linkname-Men
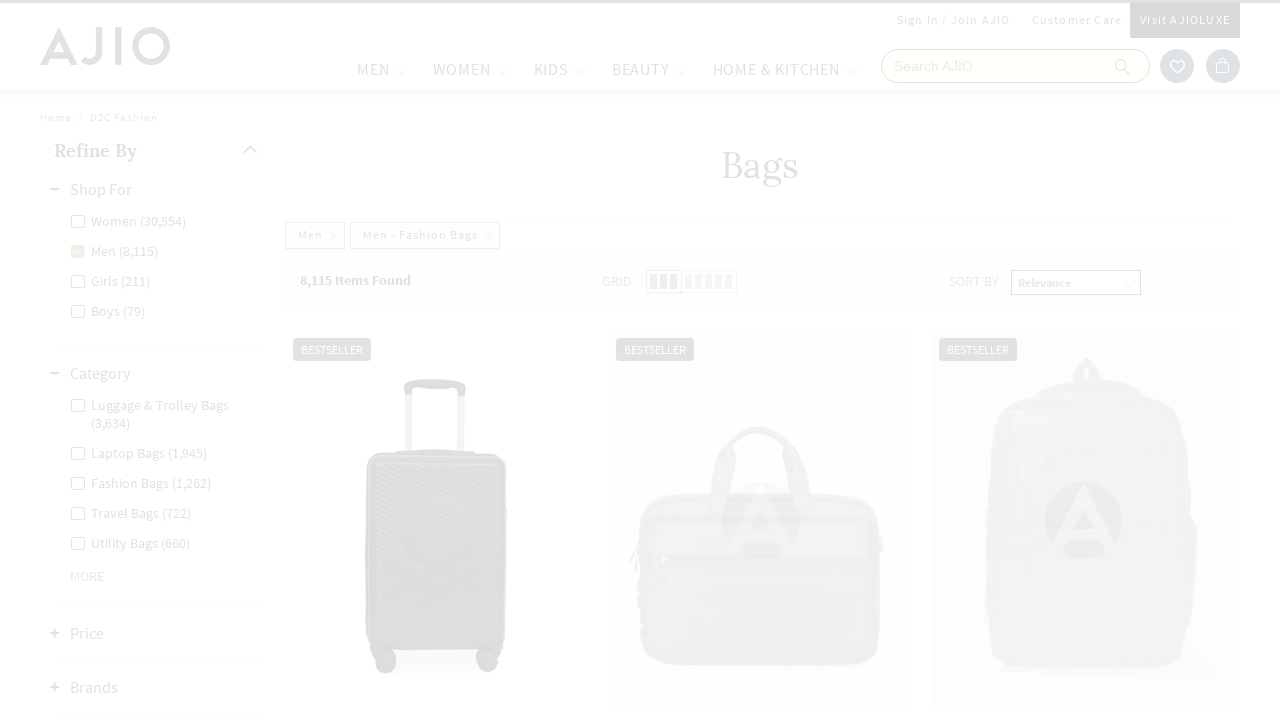

Filtered results loaded with 'Items Found' indicator
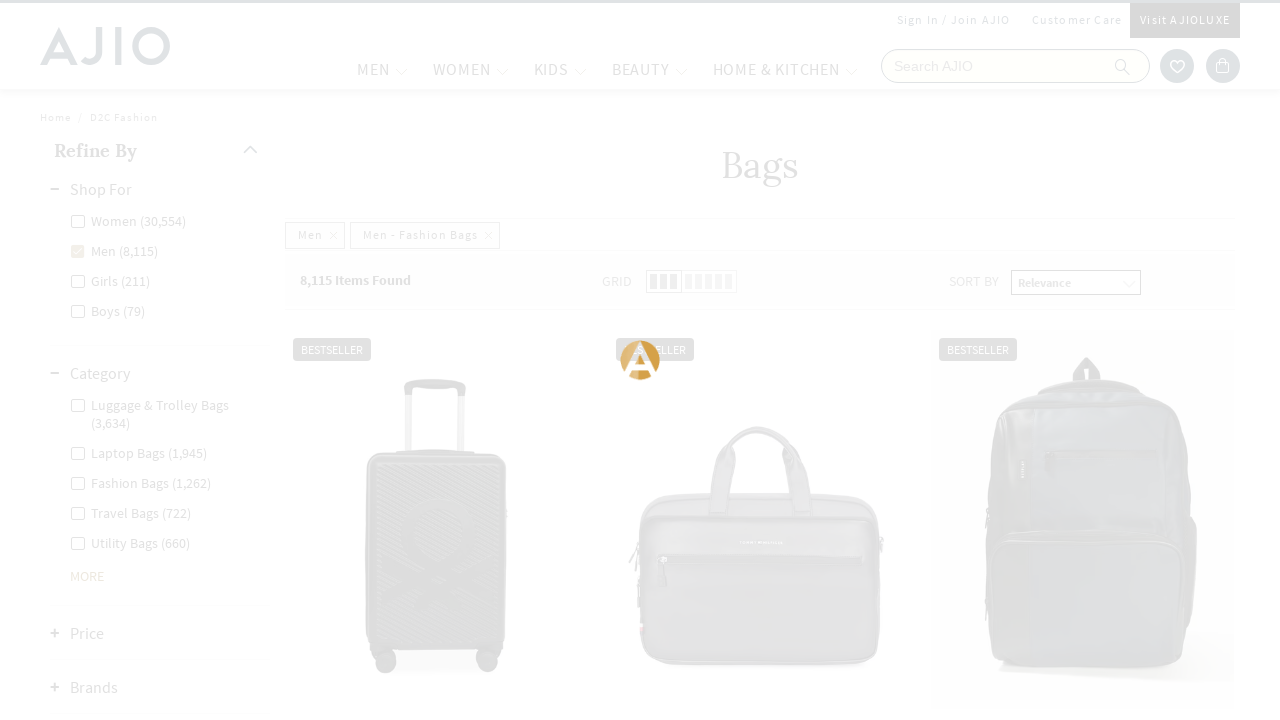

Verified brand elements are present on results page
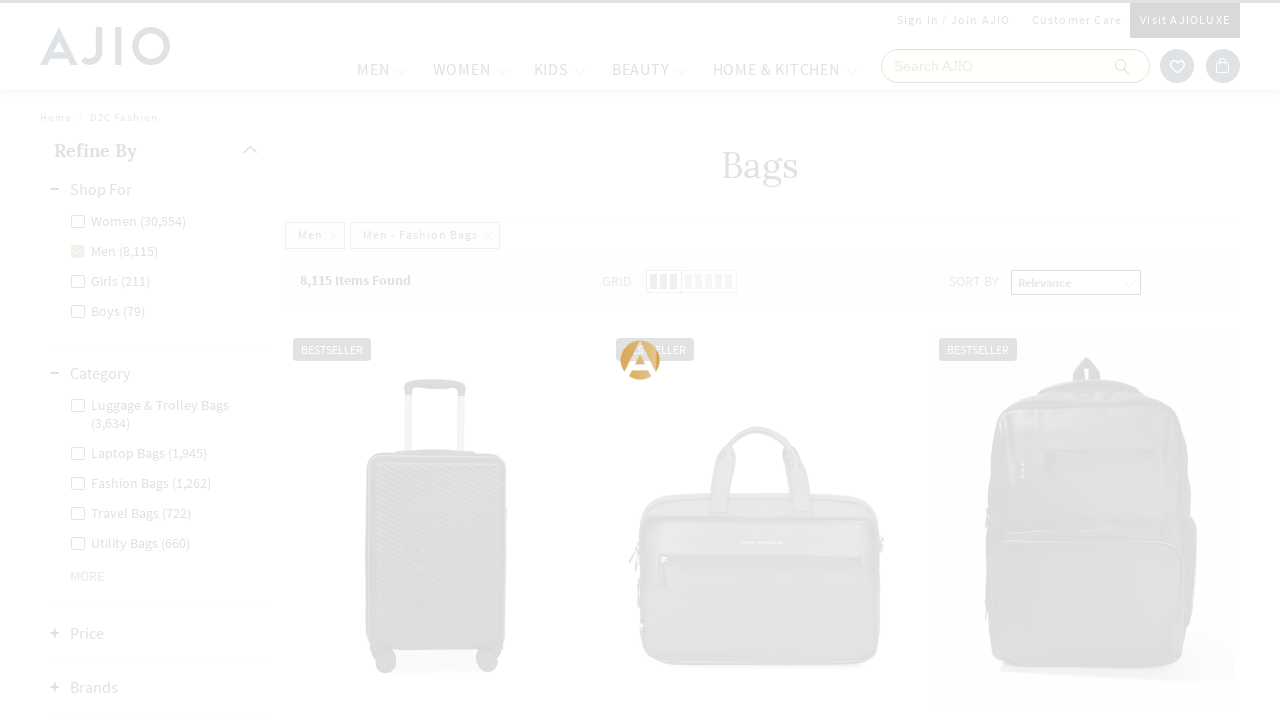

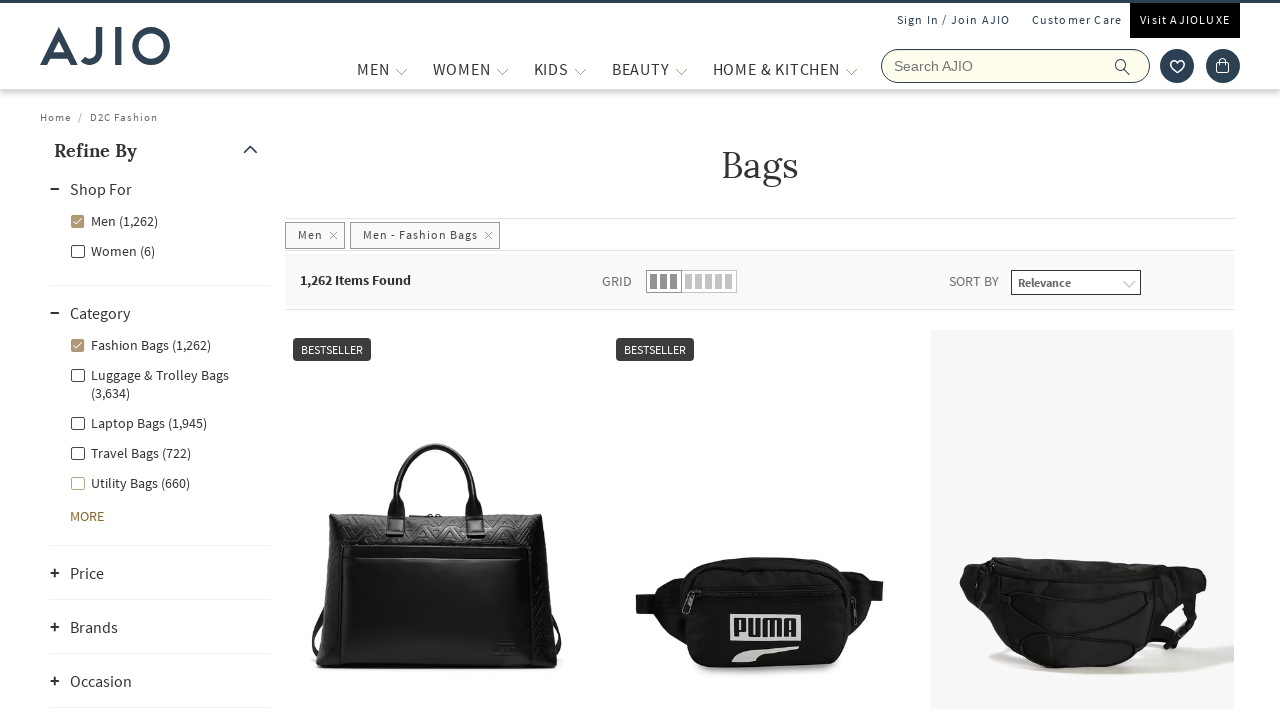